Tests file download functionality by clicking on a download link from the downloads page

Starting URL: https://the-internet.herokuapp.com/download

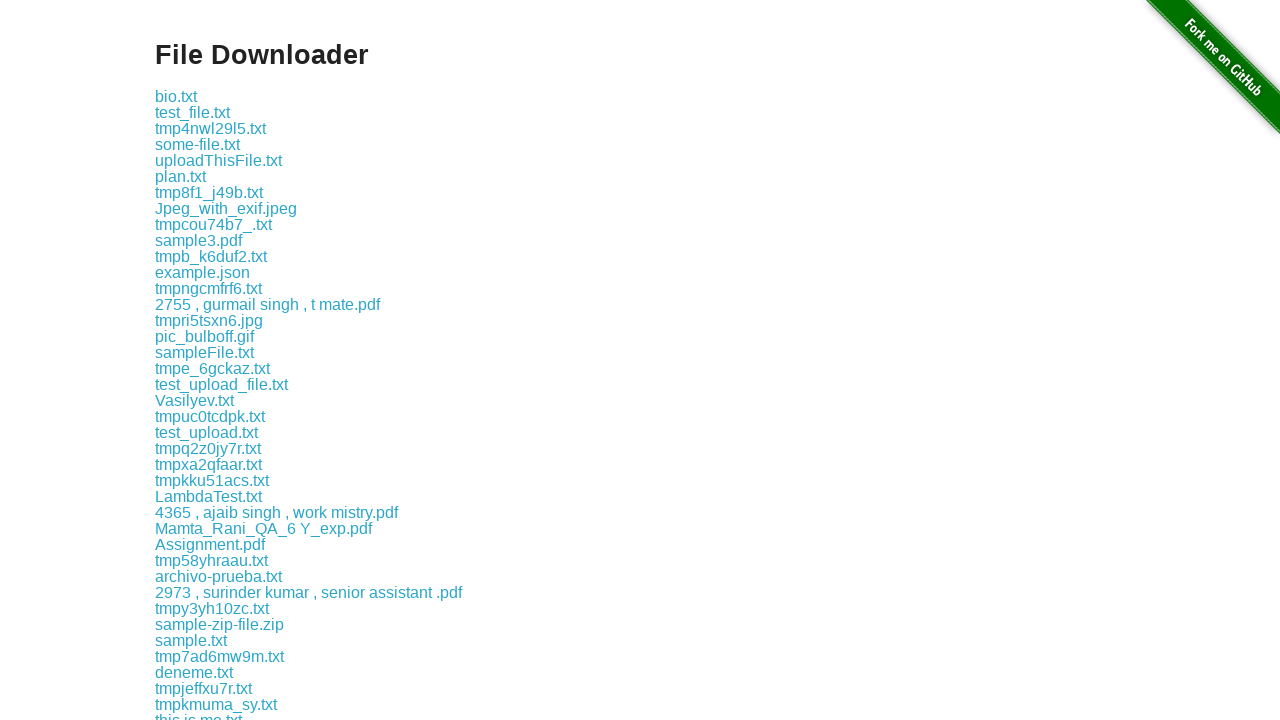

Clicked the 7th download link on the downloads page at (209, 192) on xpath=//*[@id="content"]/div/a[7]
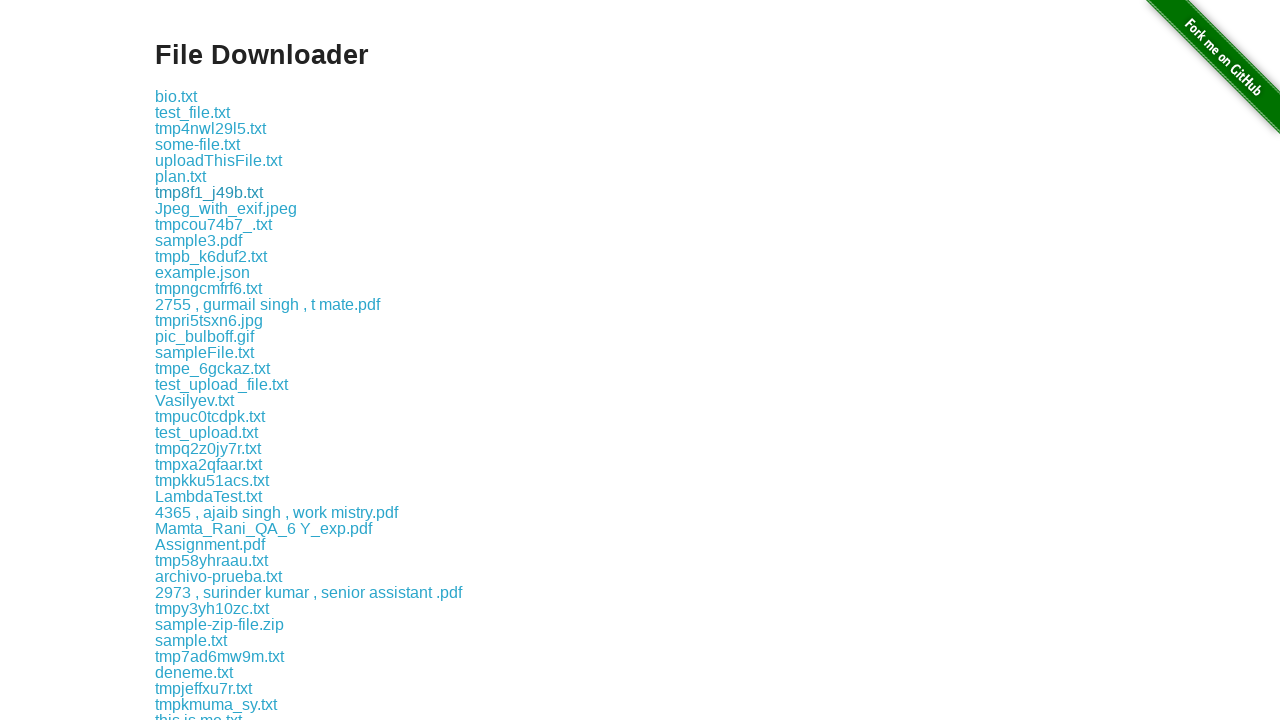

Waited 3 seconds for download to initiate
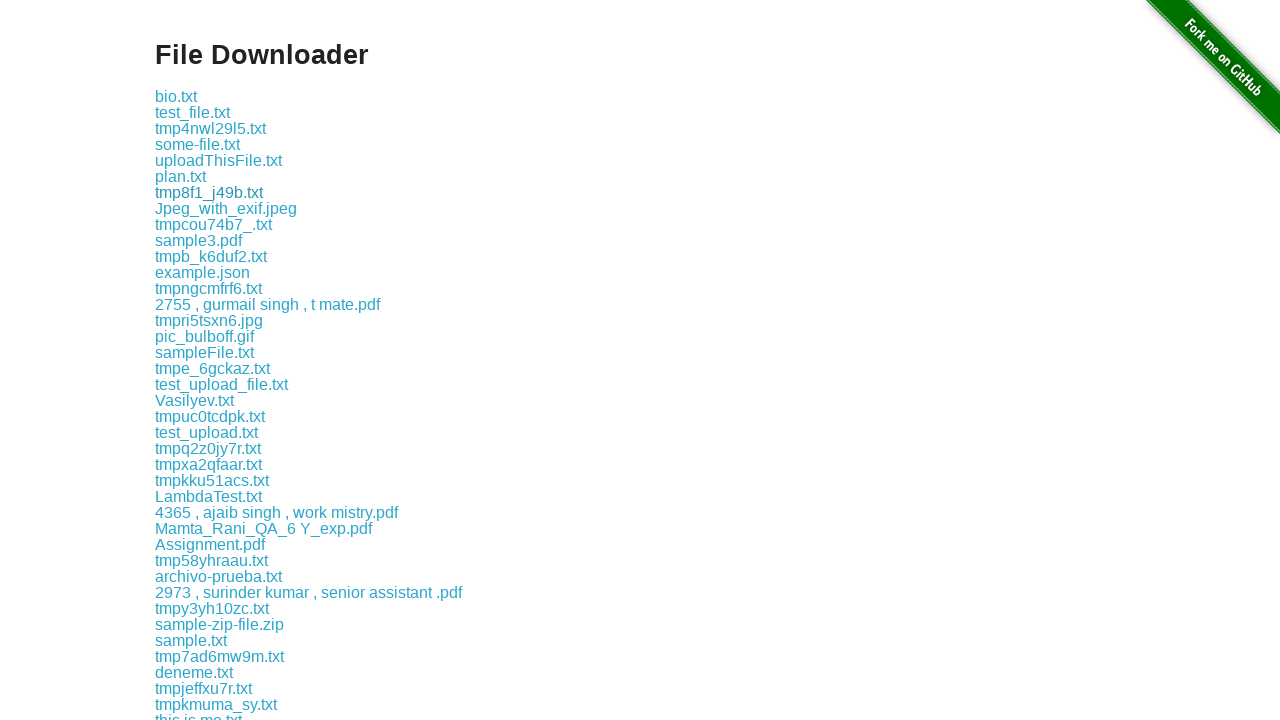

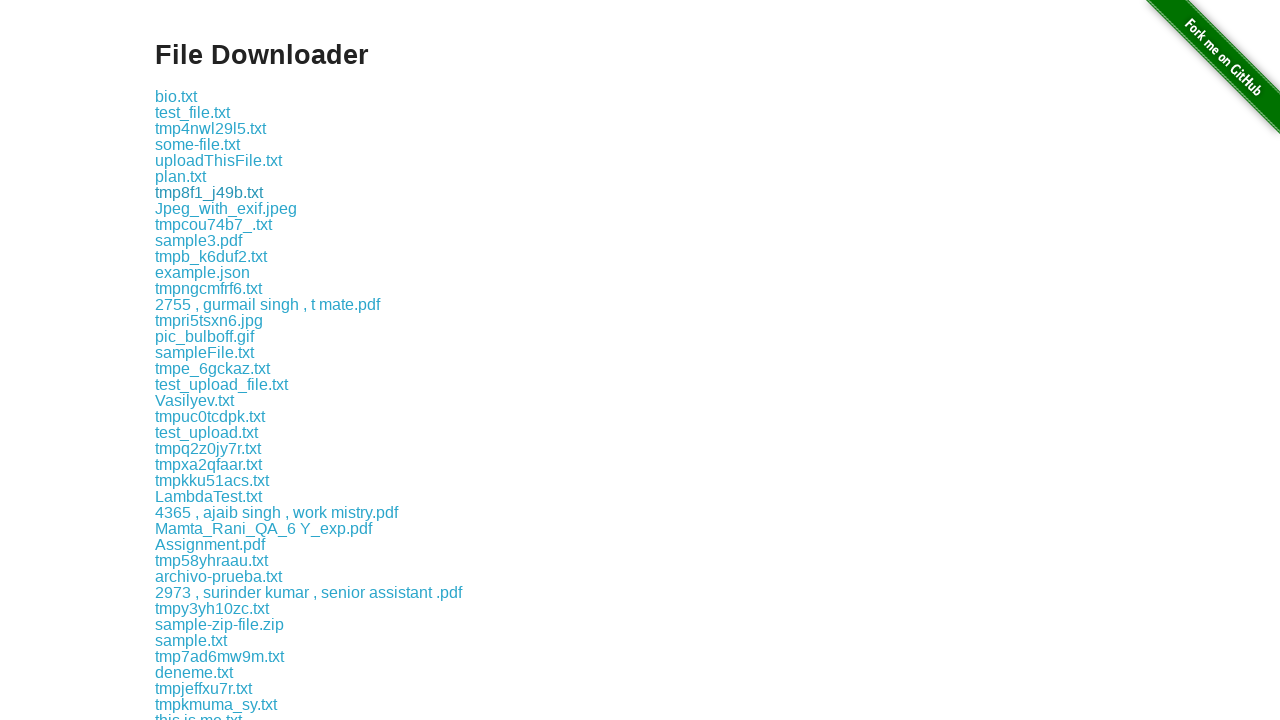